Tests that the counter displays the current number of todo items as items are added

Starting URL: https://demo.playwright.dev/todomvc

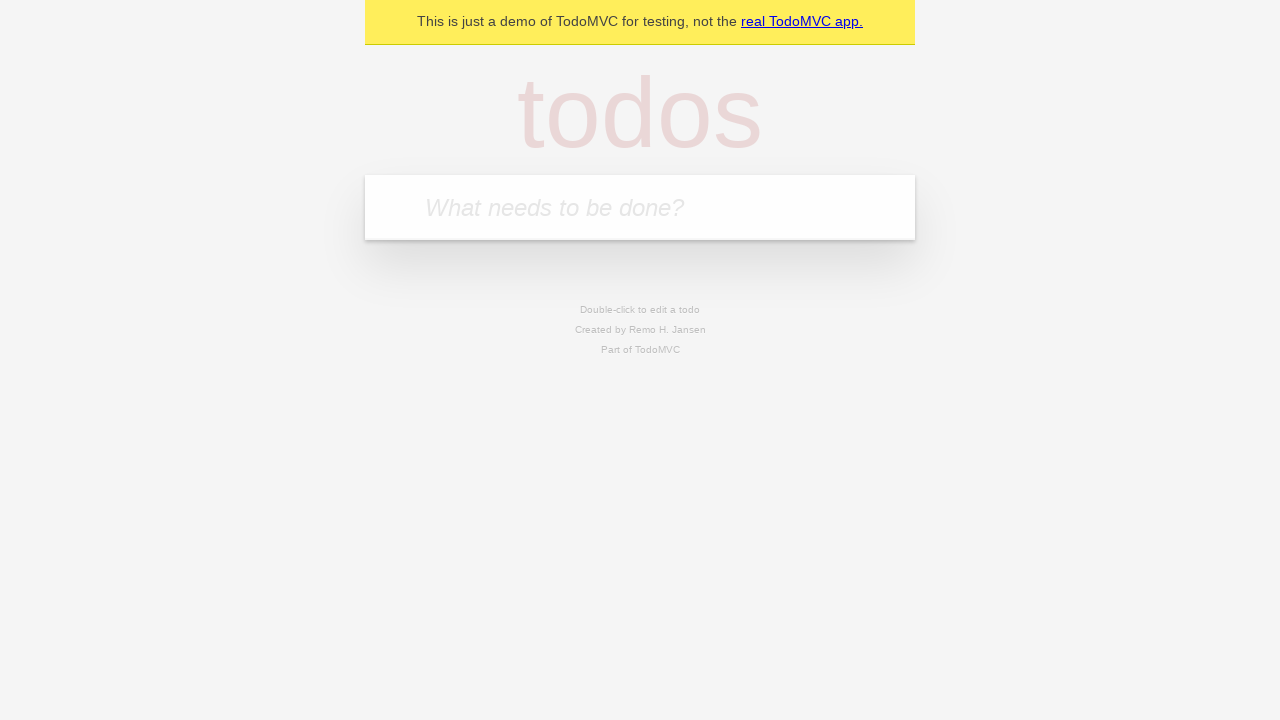

Filled todo input with 'buy some cheese' on internal:attr=[placeholder="What needs to be done?"i]
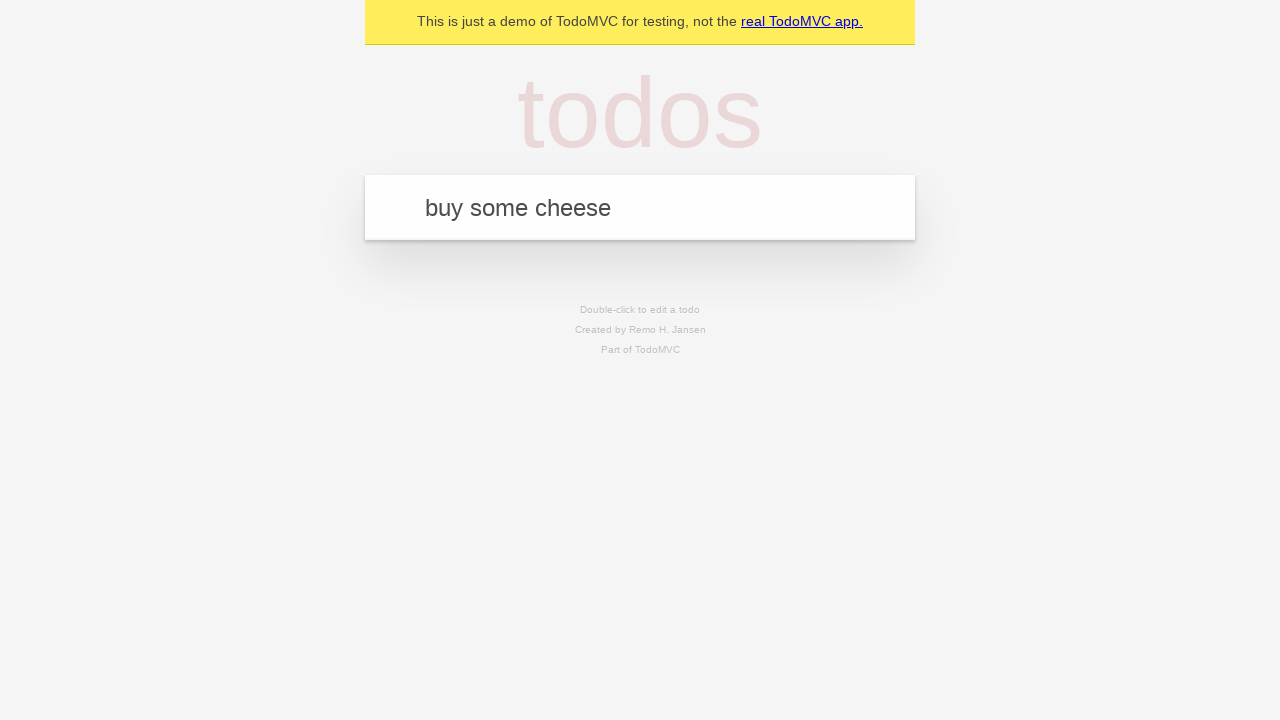

Pressed Enter to add first todo item on internal:attr=[placeholder="What needs to be done?"i]
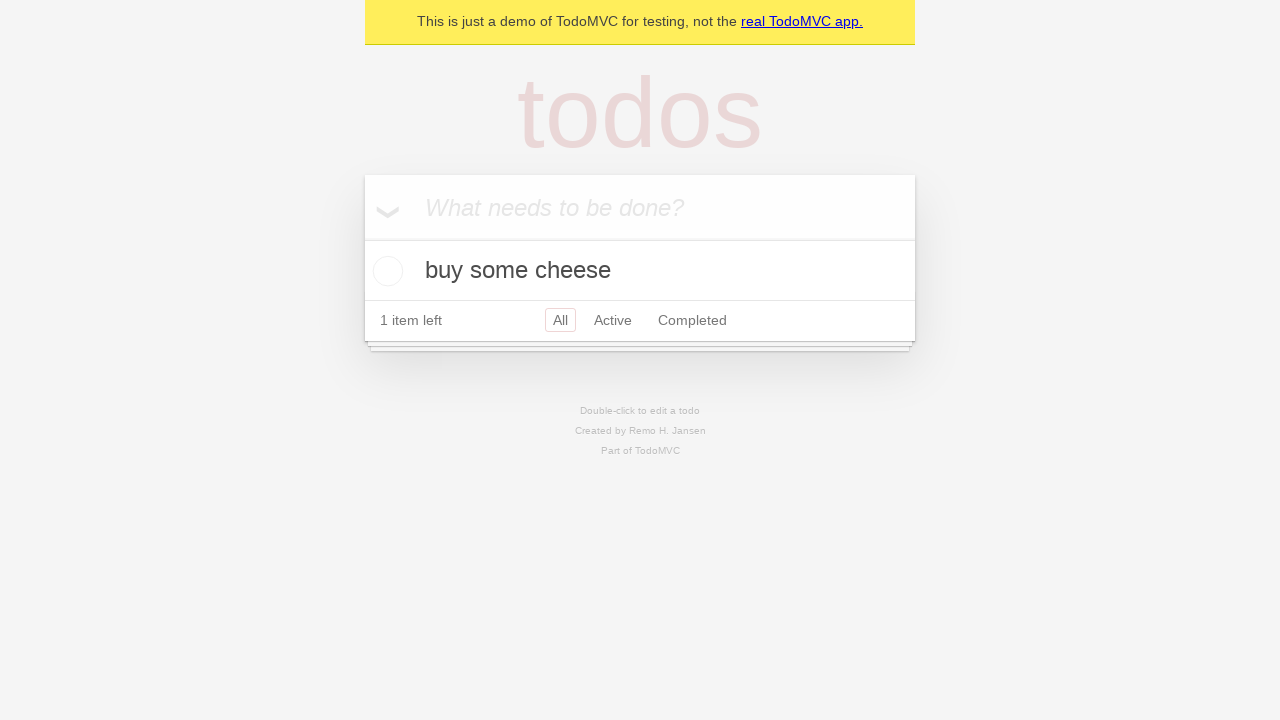

Todo counter element loaded
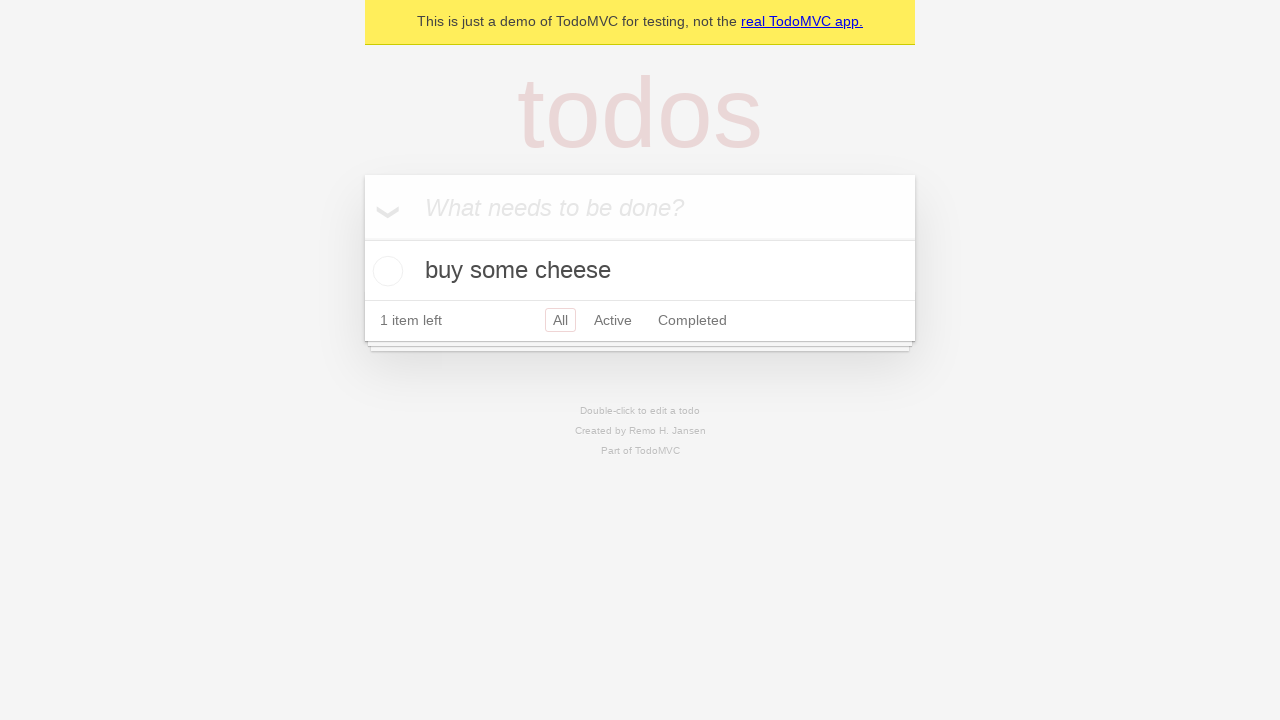

Filled todo input with 'feed the cat' on internal:attr=[placeholder="What needs to be done?"i]
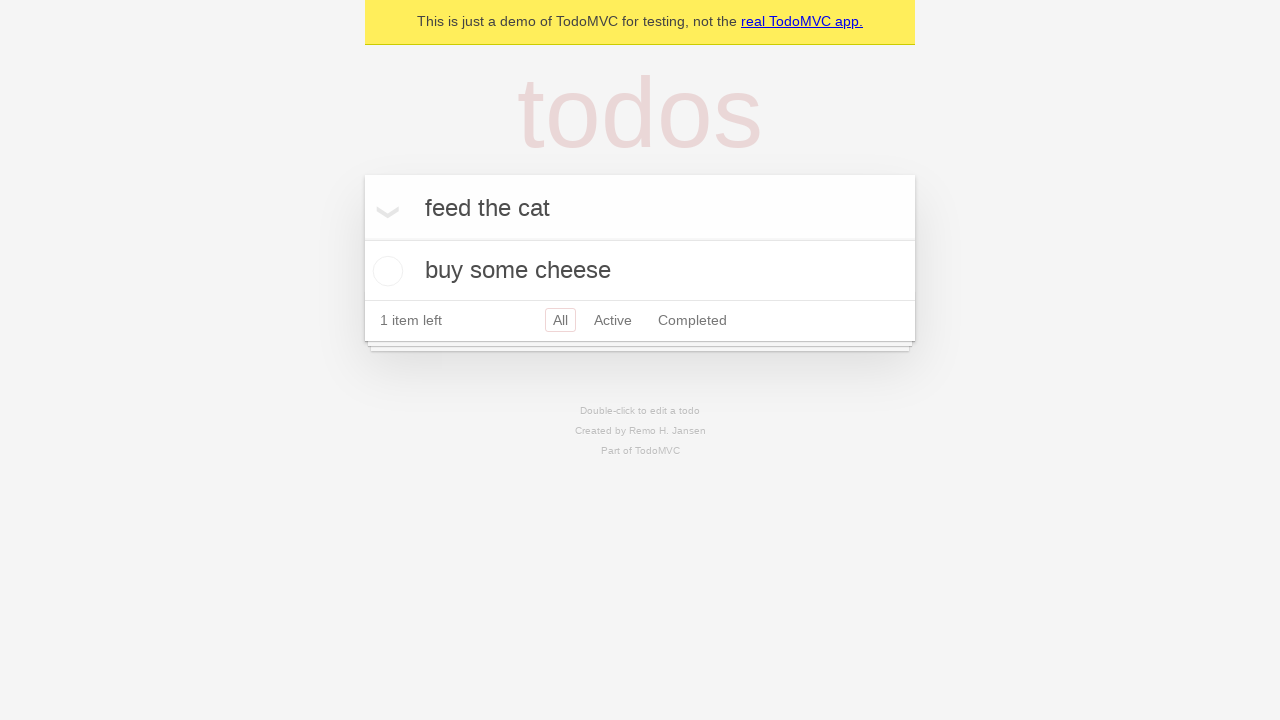

Pressed Enter to add second todo item on internal:attr=[placeholder="What needs to be done?"i]
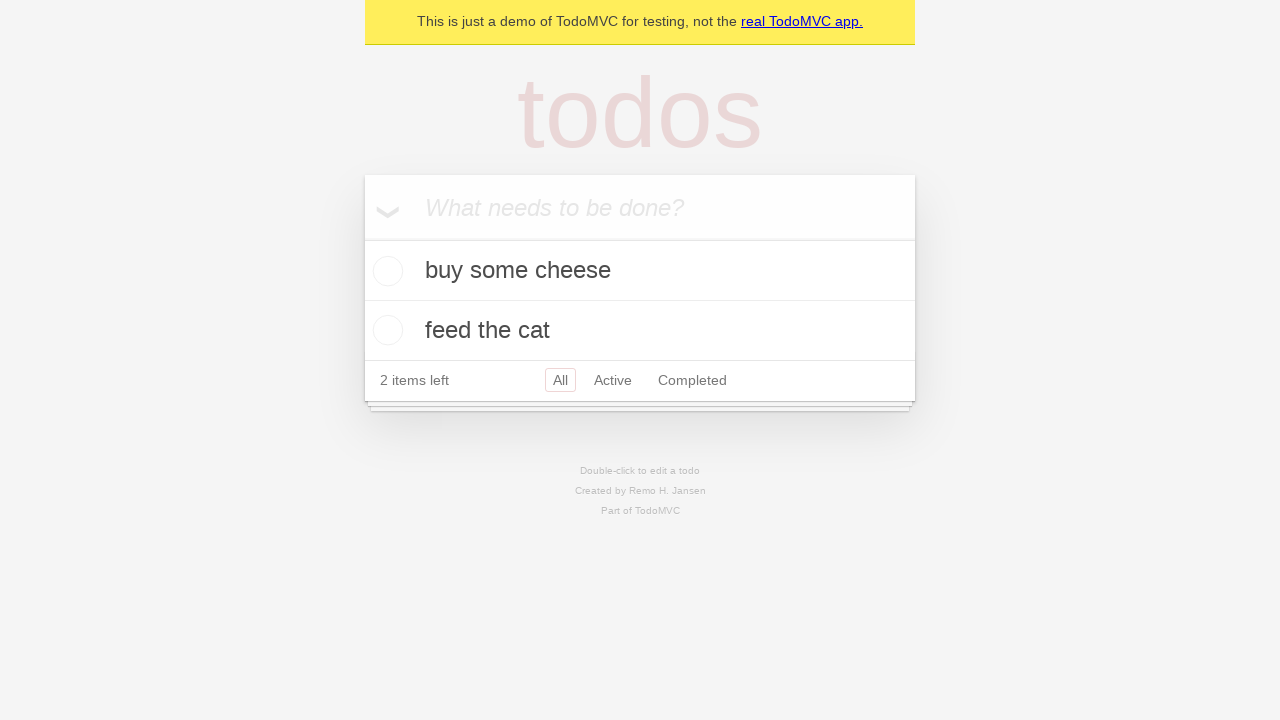

Counter updated to show 2 todo items
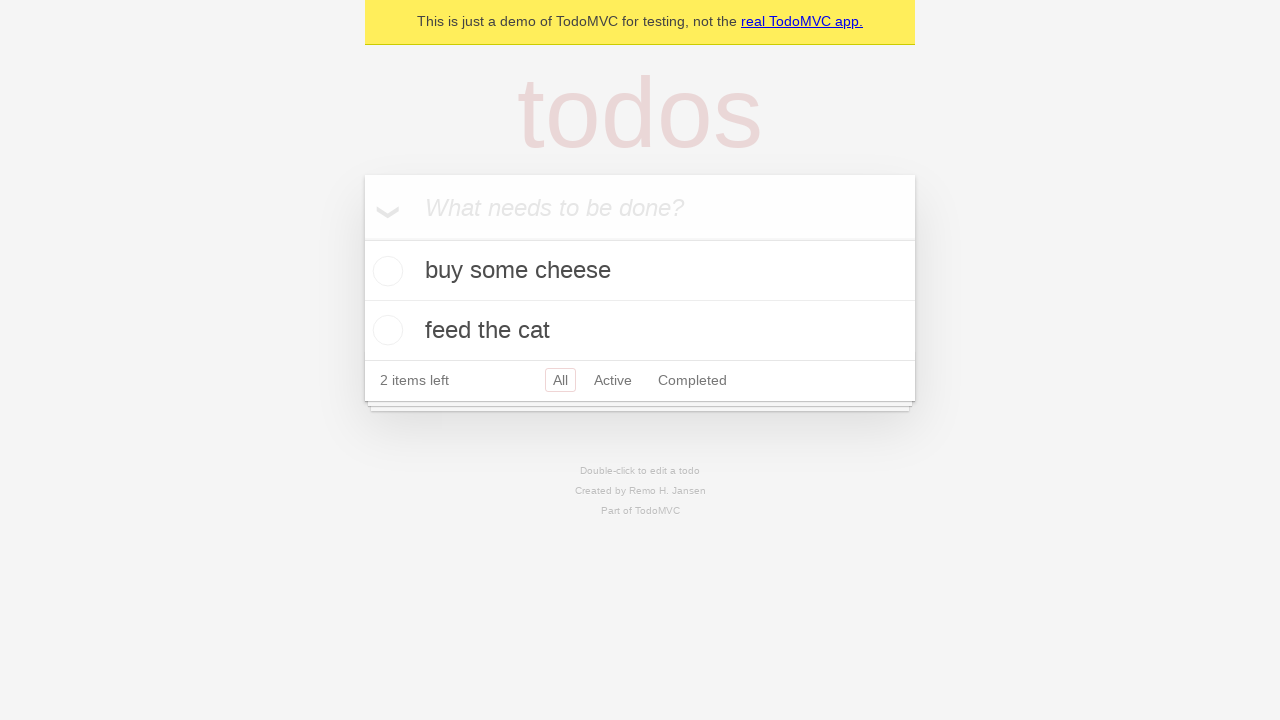

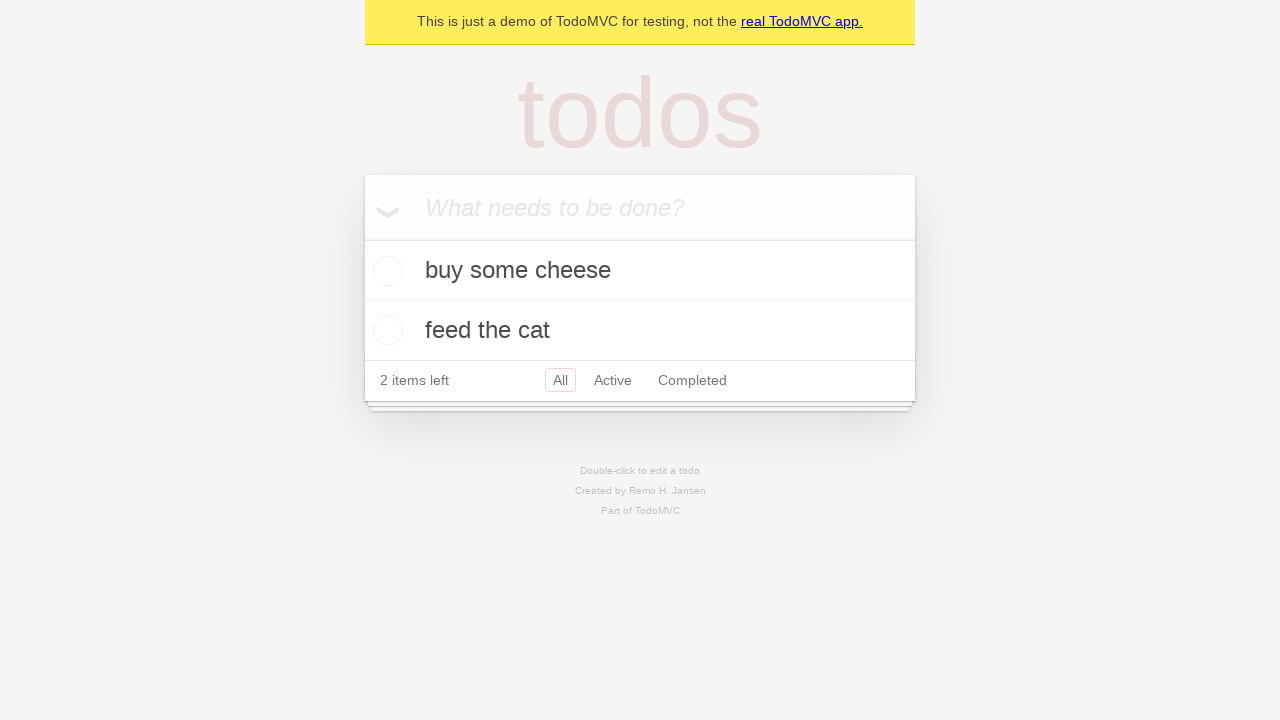